Tests alternative wait using waitForSelector after clicking an AJAX button.

Starting URL: http://uitestingplayground.com/ajax

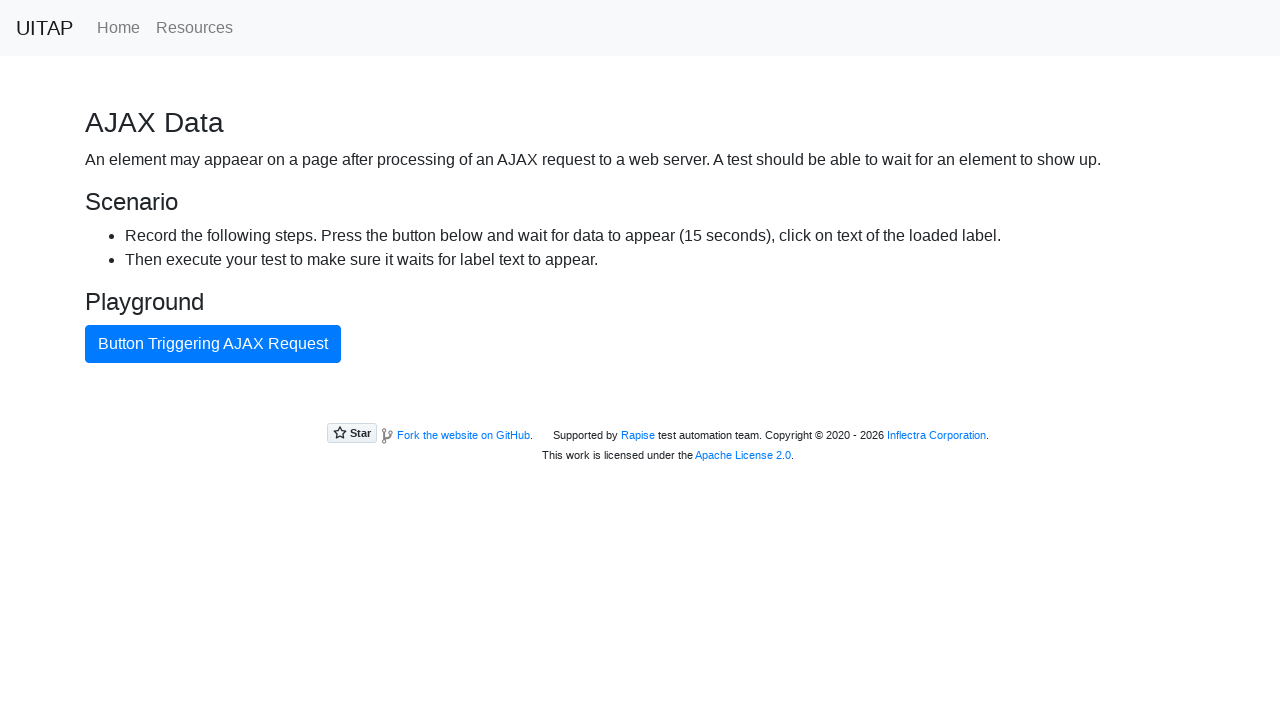

Clicked the AJAX button to trigger request at (213, 344) on internal:text="Button Triggering AJAX Request"i
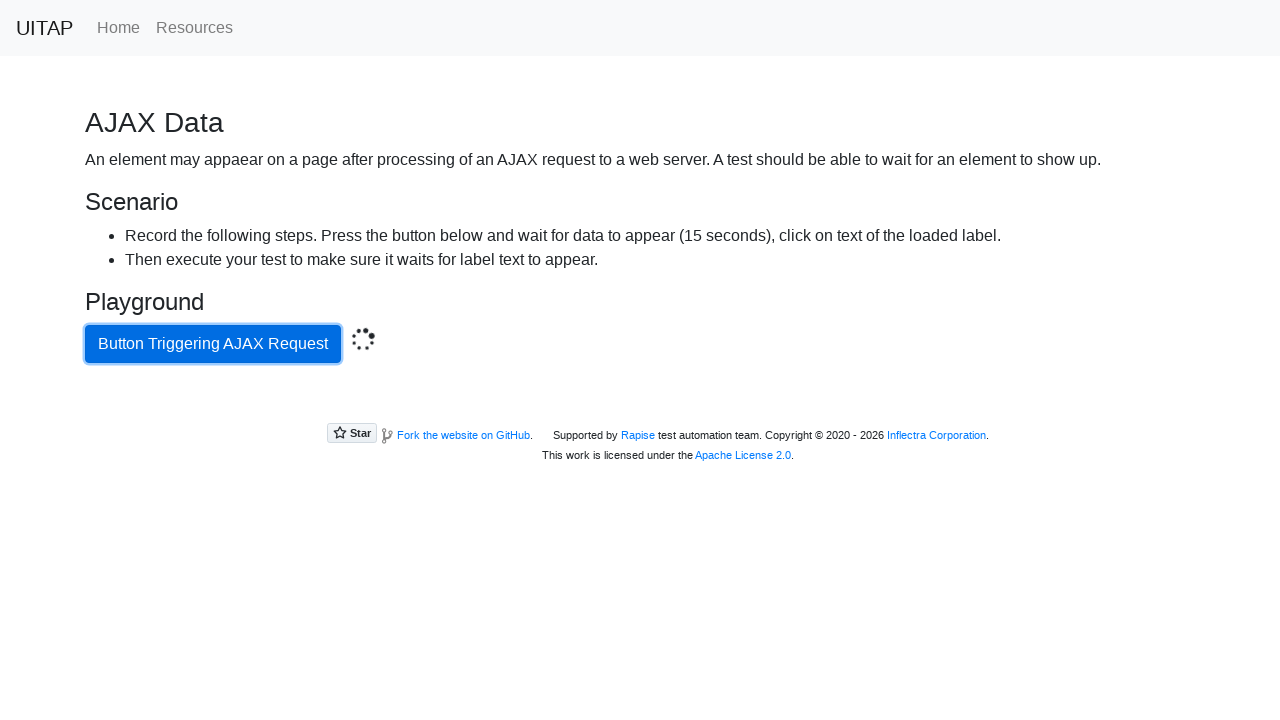

Waited for success element to appear after AJAX request completed
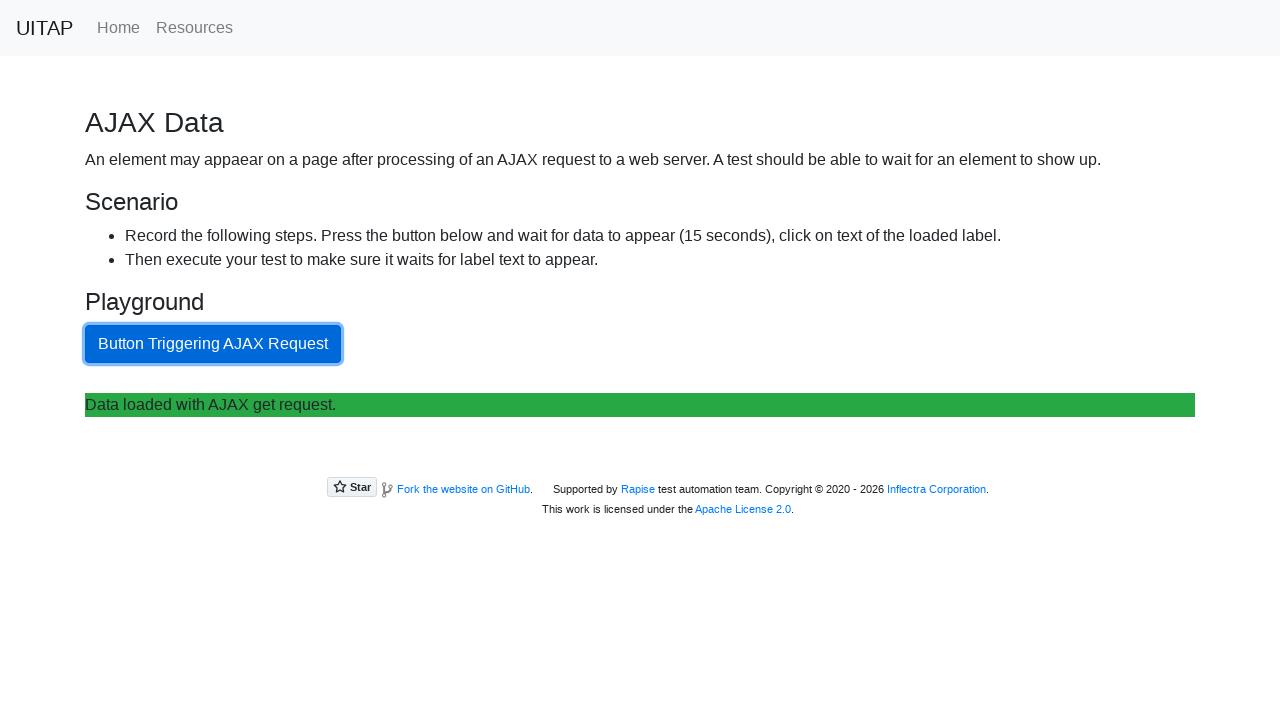

Located the success element
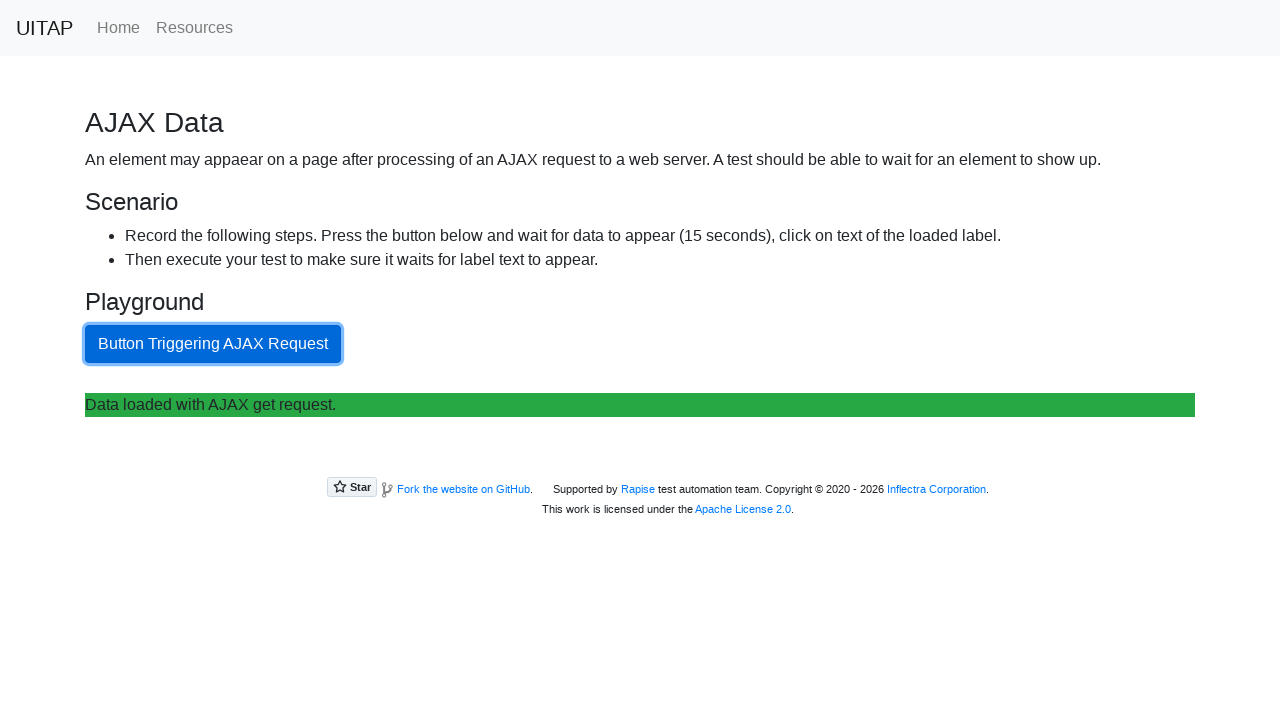

Retrieved text content from success element
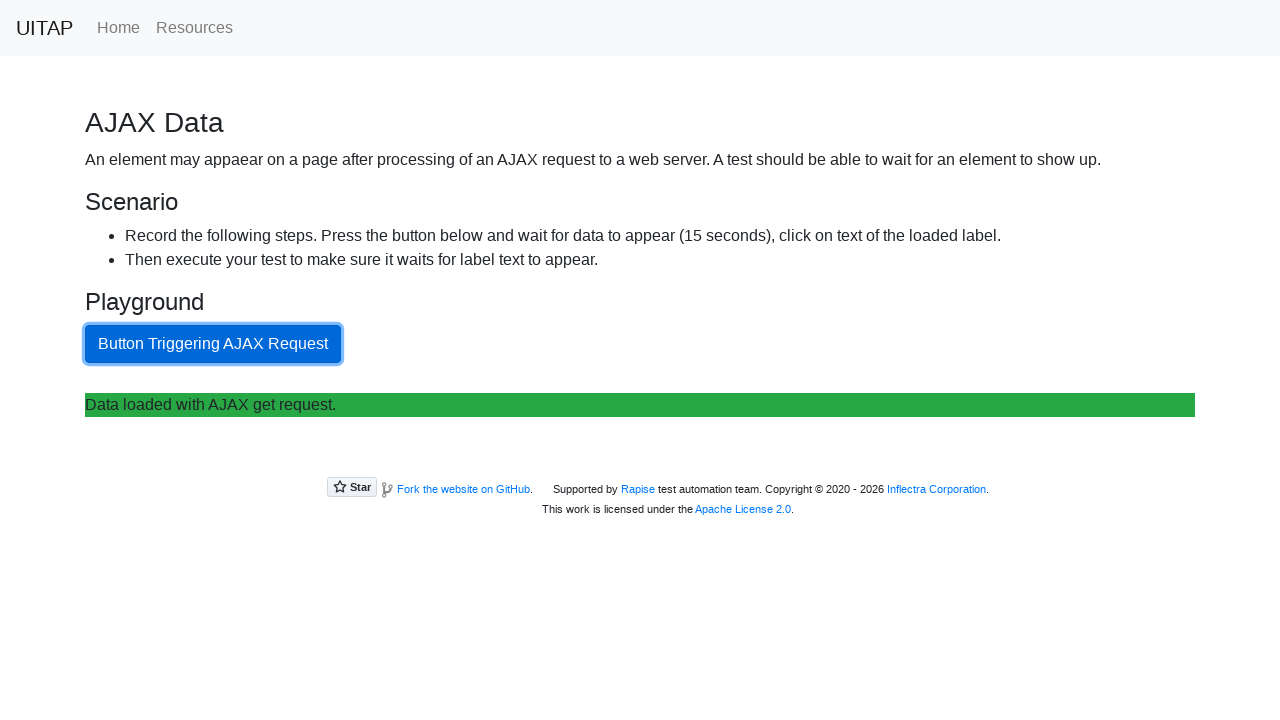

Verified that success message 'Data loaded with AJAX get request.' is present
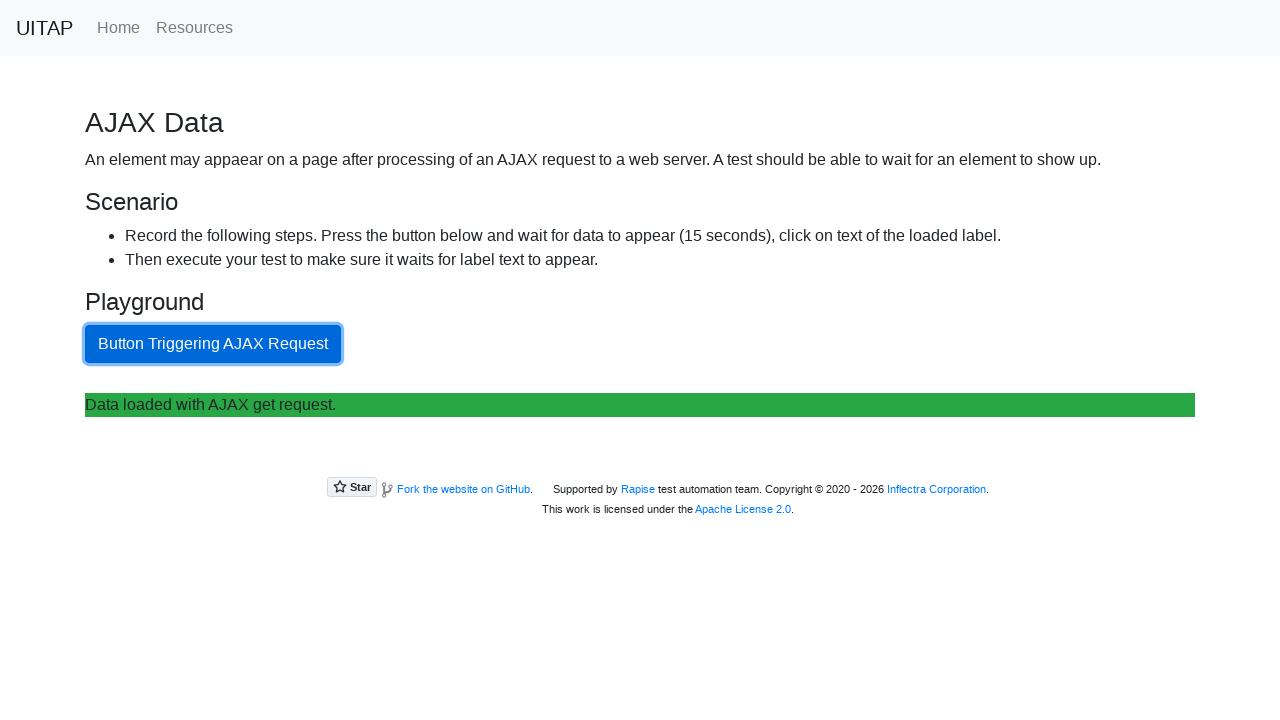

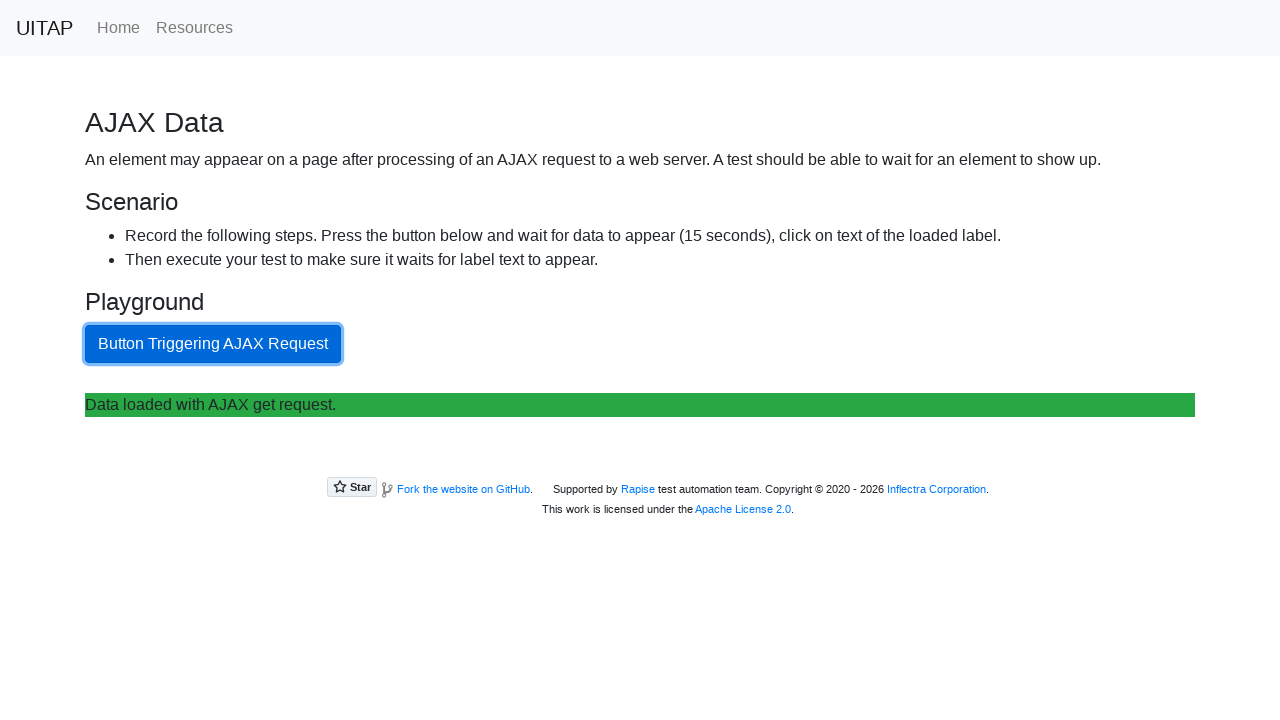